Tests Angular data binding by entering a name in an input field and verifying the greeting message updates accordingly

Starting URL: http://www.angularjs.org

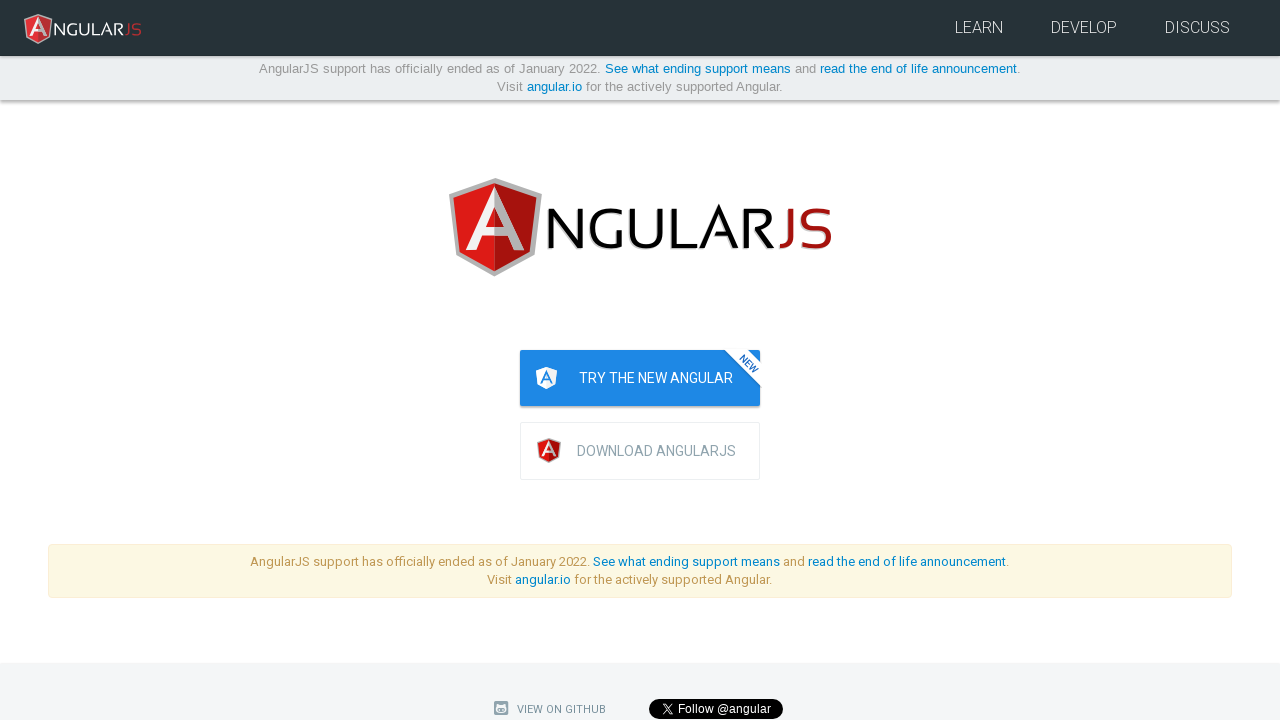

Filled name input field with 'Julie' on input[ng-model='yourName']
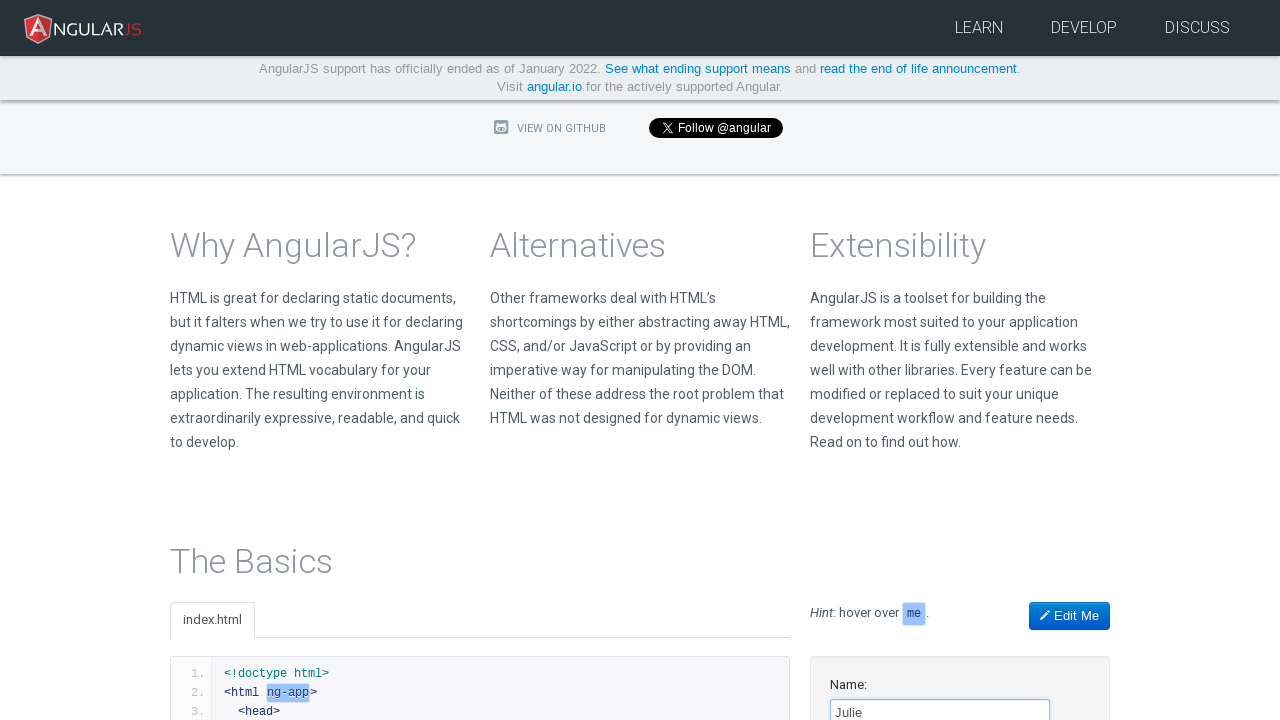

Verified greeting message 'Hello Julie!' appeared
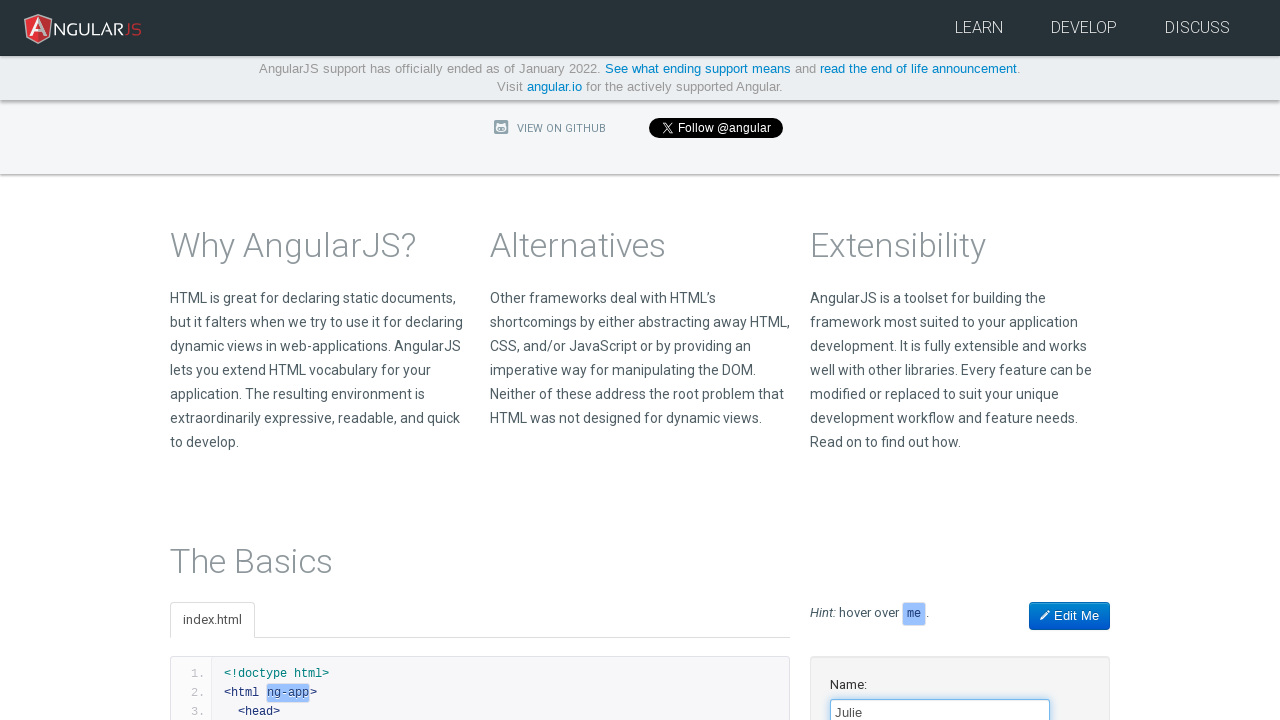

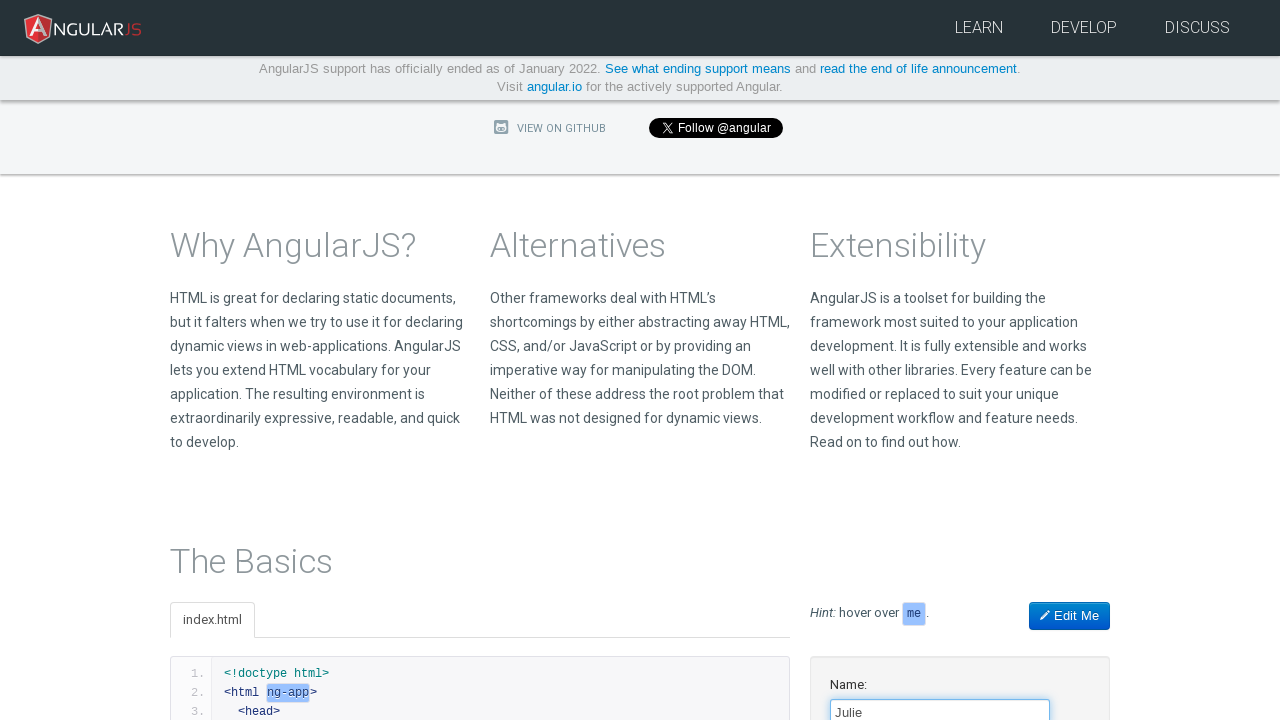